Navigates to the OrangeHRM demo page and waits for elements with id 'tab' to be present on the page

Starting URL: https://opensource-demo.orangehrmlive.com/

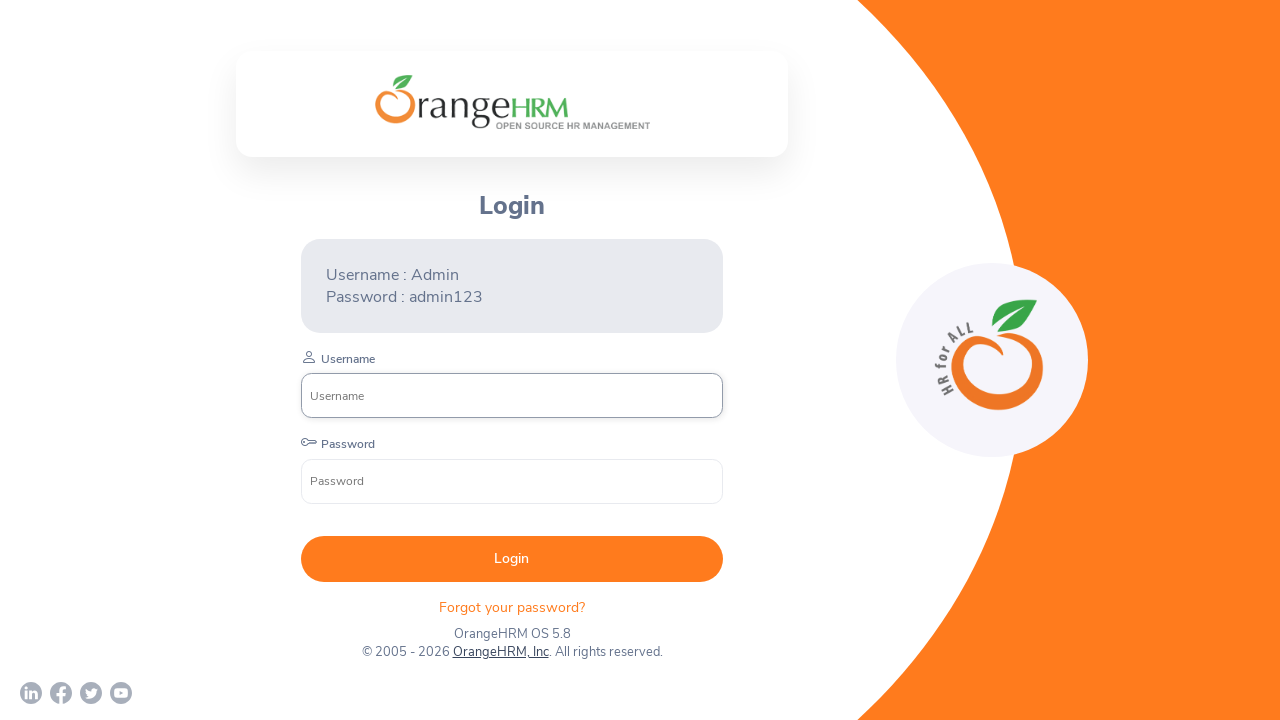

Waited for page to reach domcontentloaded state
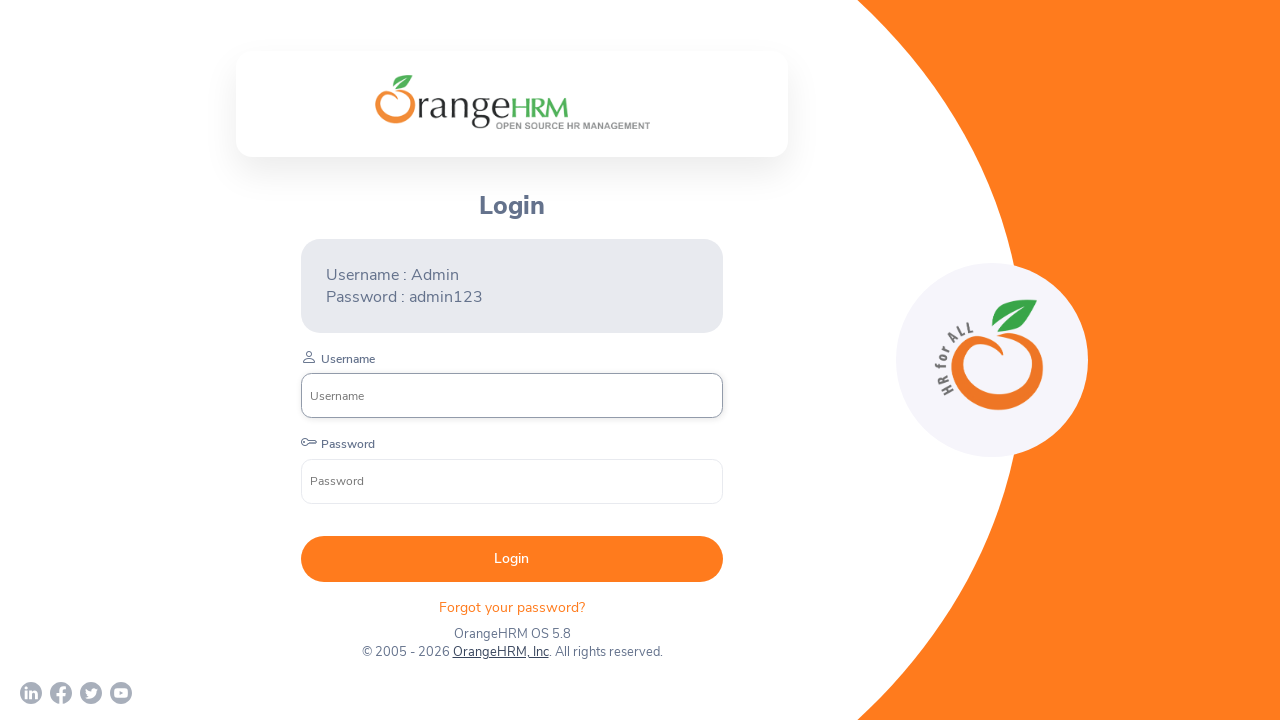

Located all elements with id 'tab' on the page
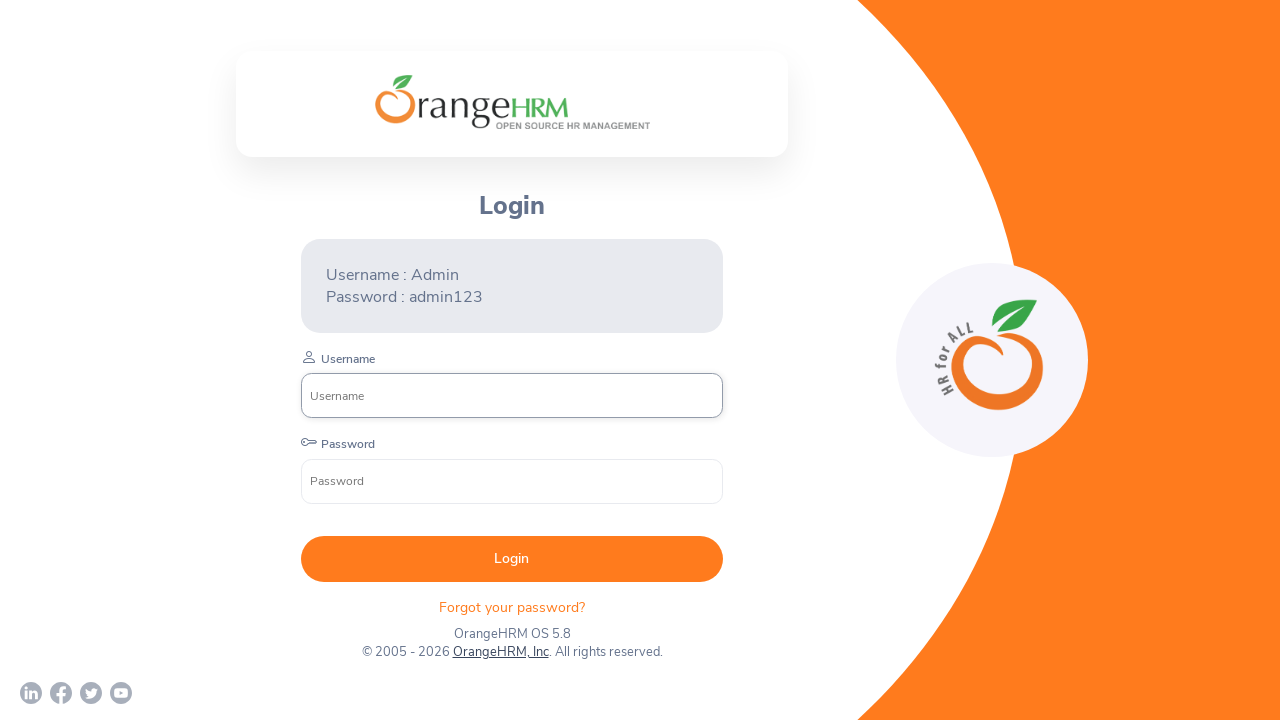

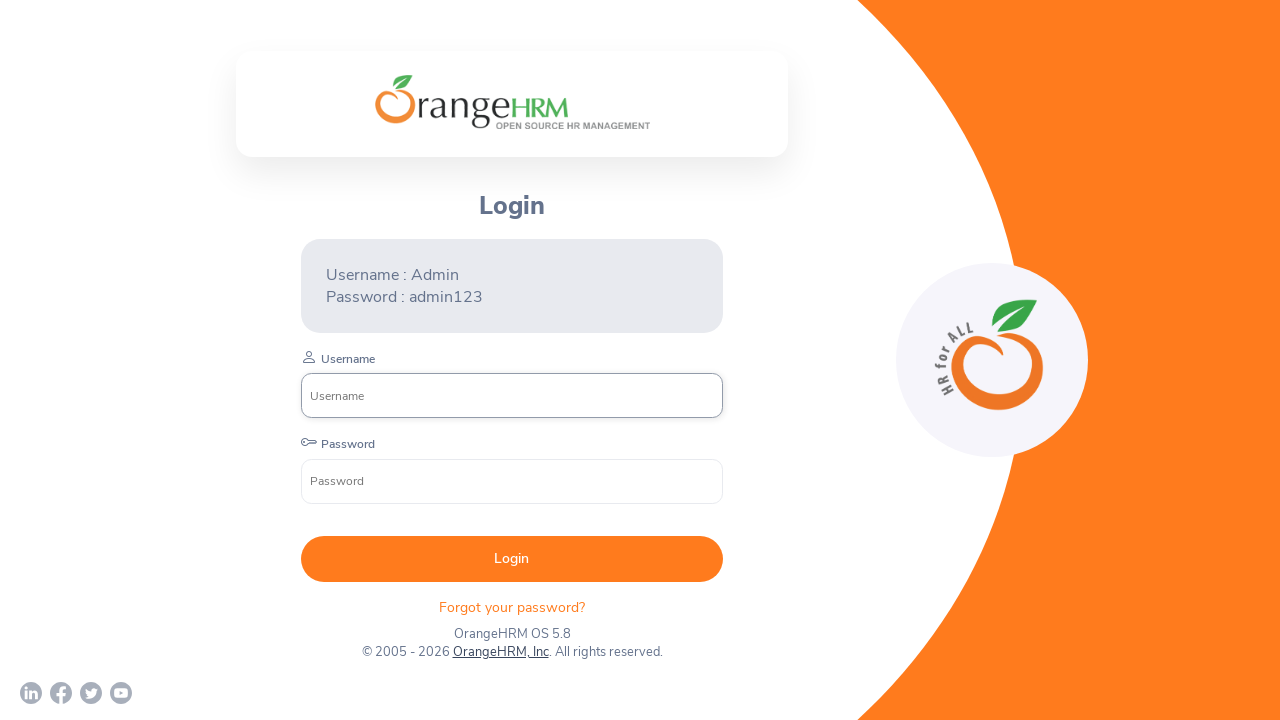